Tests button interaction that opens a new tab, verifies the new tab URL and content, then returns to original page

Starting URL: https://testautomationpractice.blogspot.com/

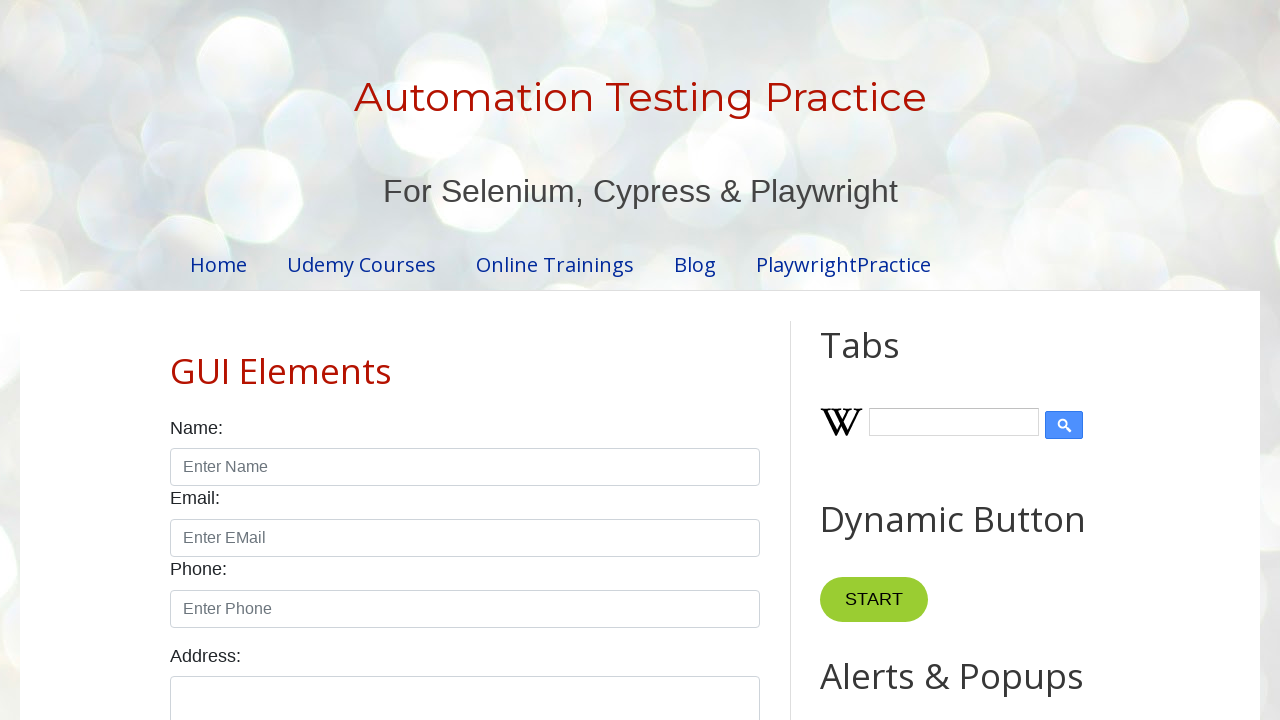

Clicked button that opens new tab at (880, 361) on button[onclick="myFunction()"]
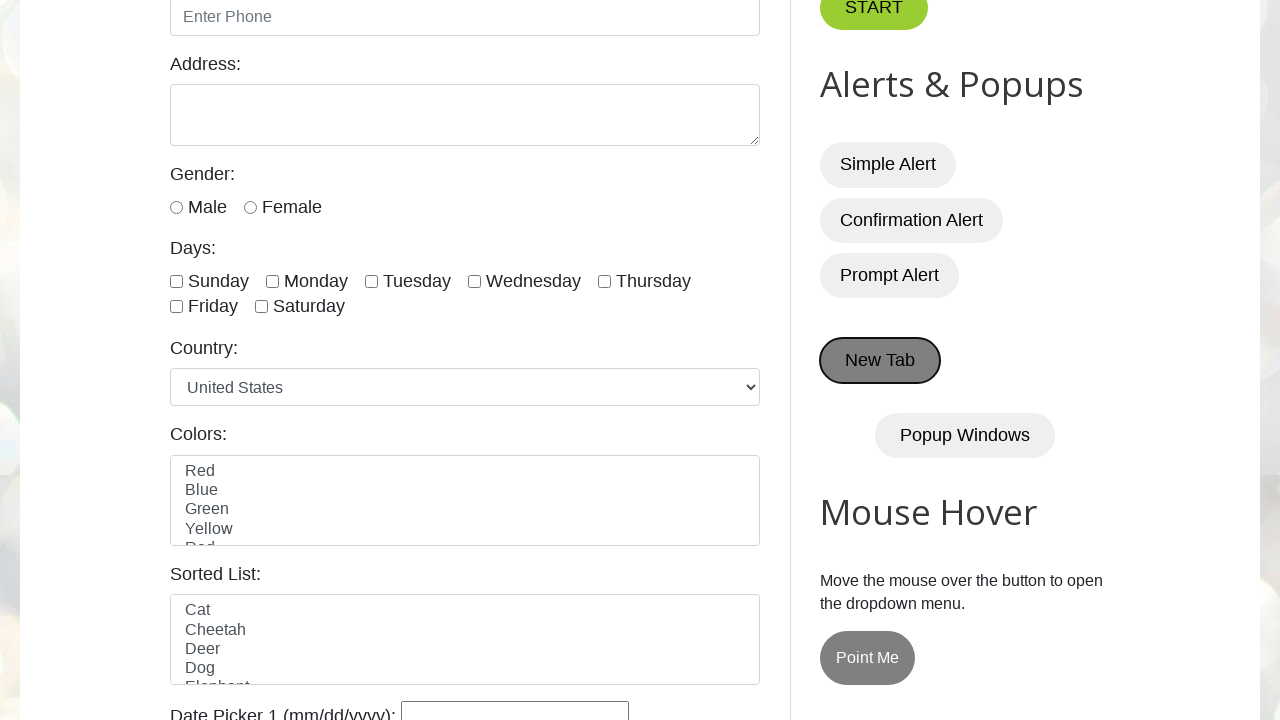

New tab opened and captured
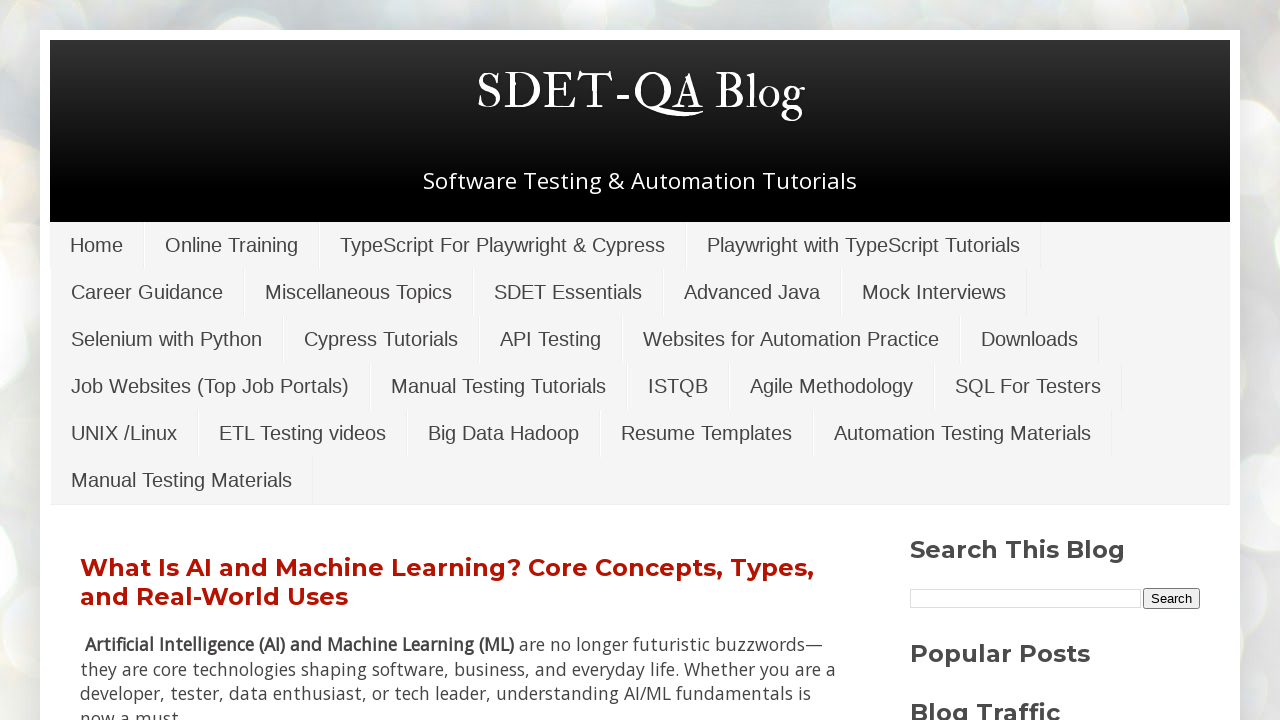

New tab finished loading
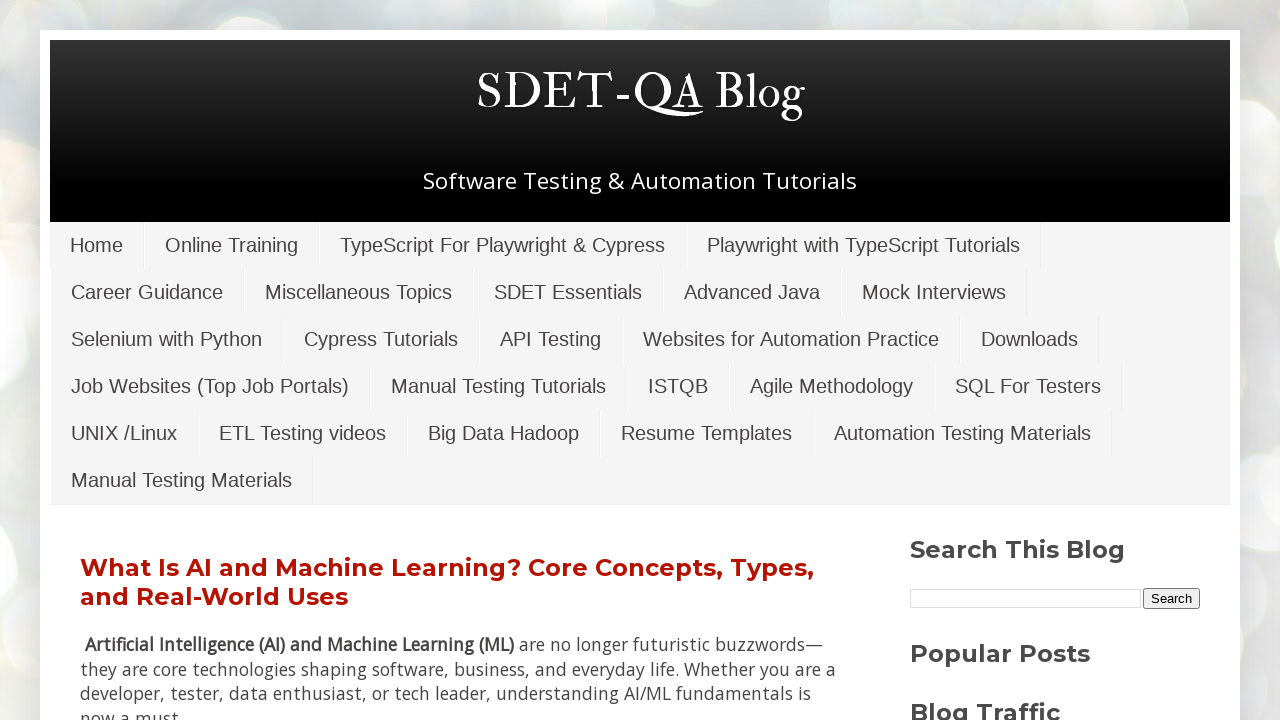

Verified h1.title element exists on new page
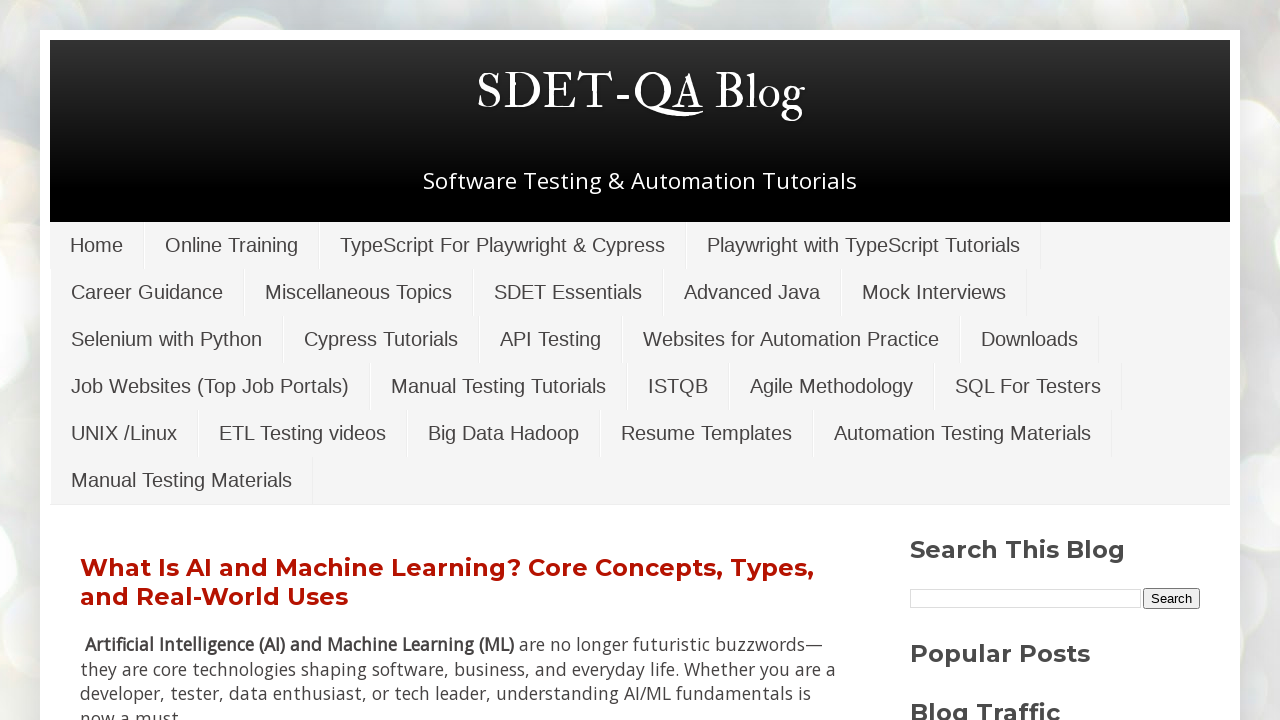

Closed the new tab
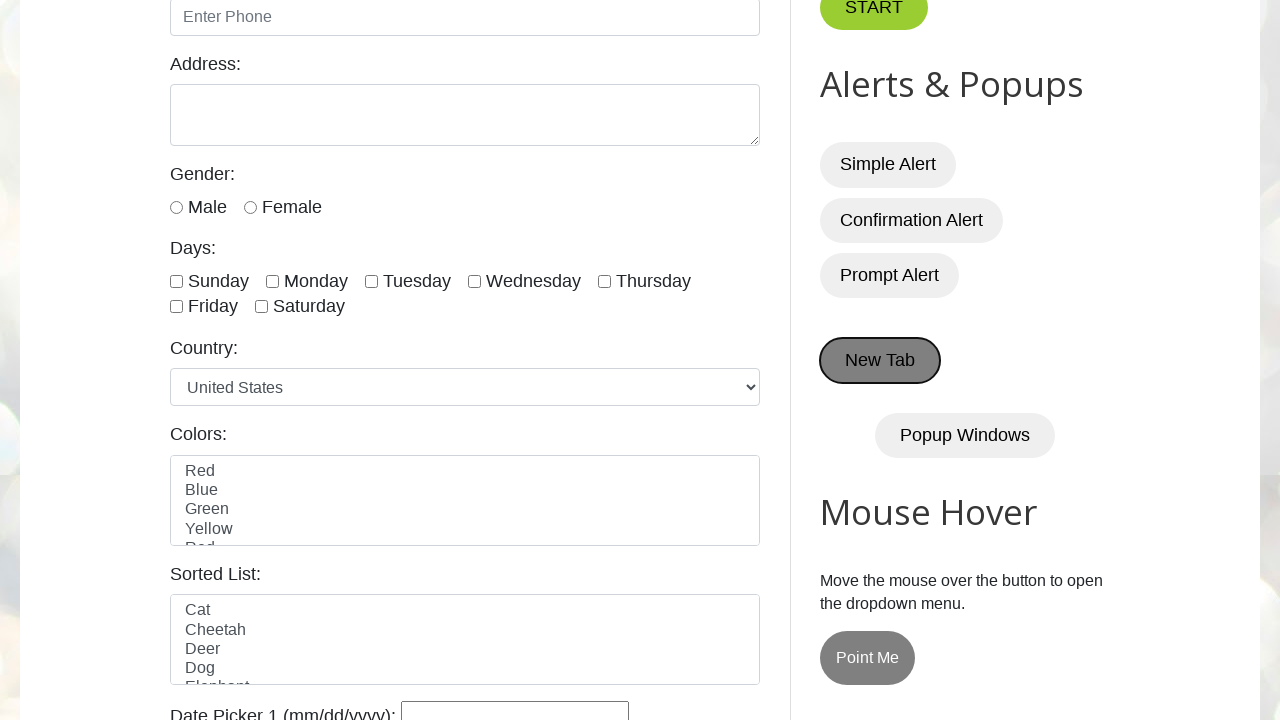

Brought main page to front
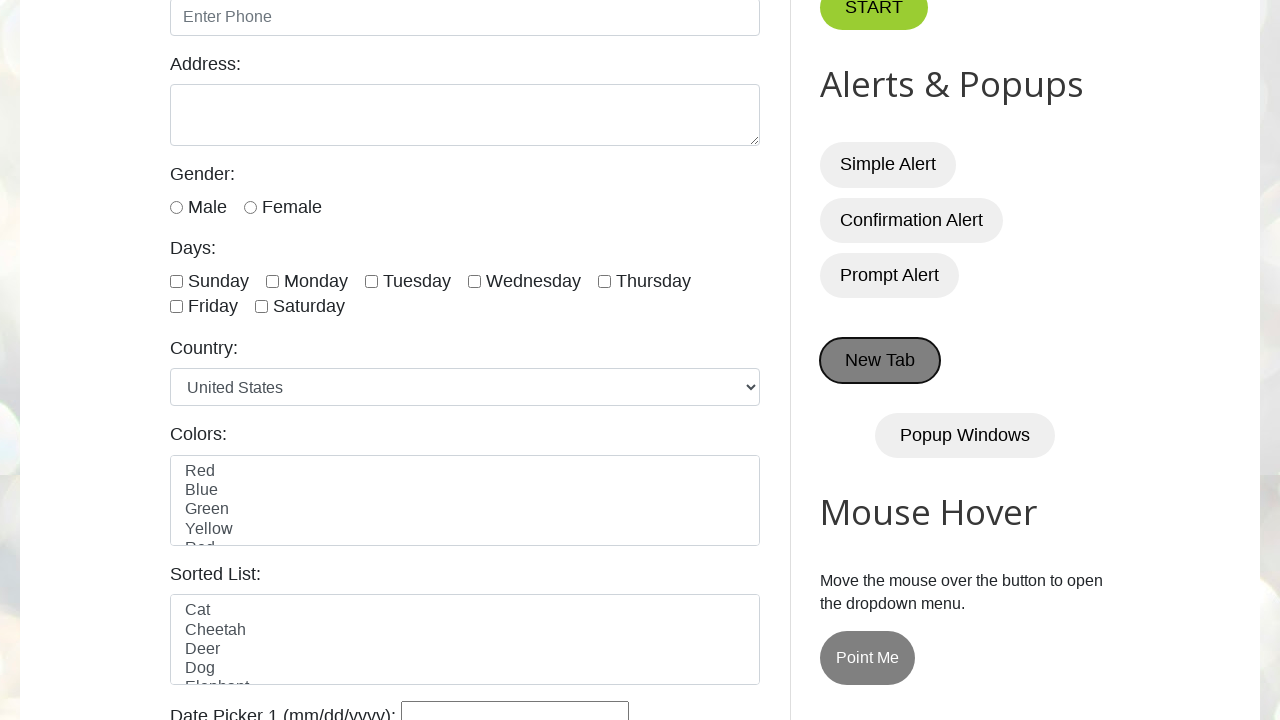

Clicked button to open new tab again at (880, 361) on button[onclick="myFunction()"]
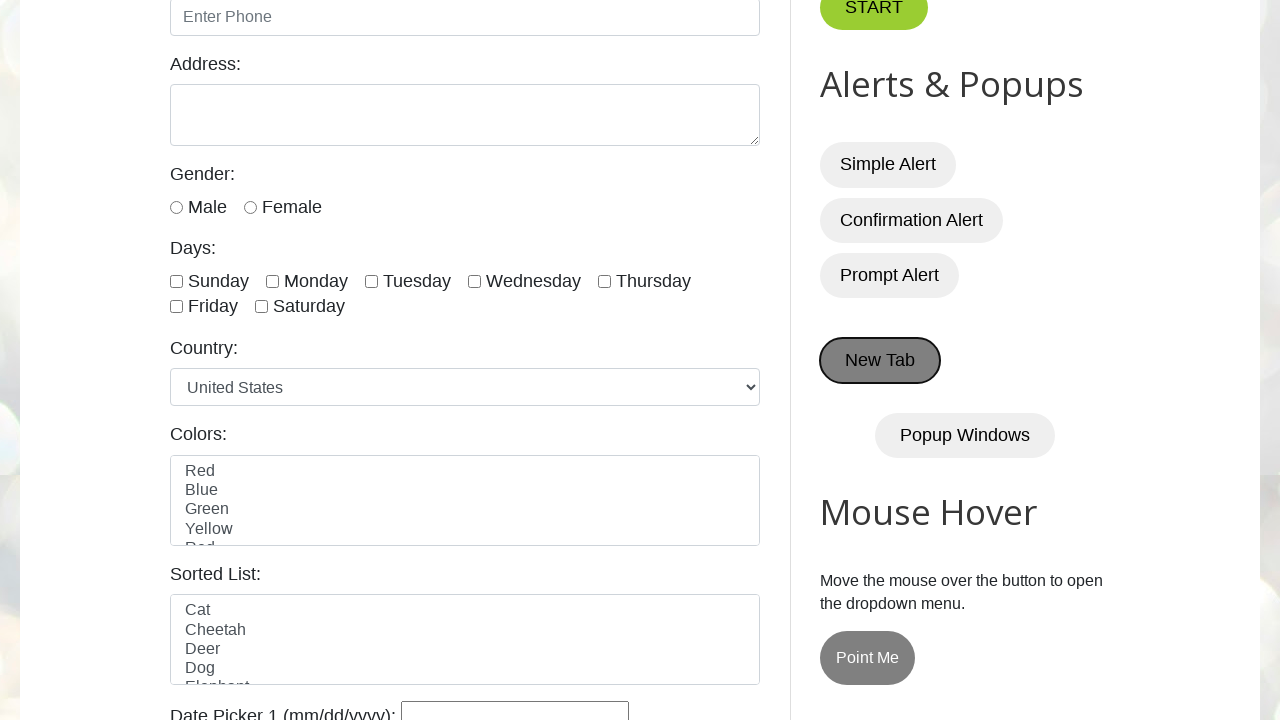

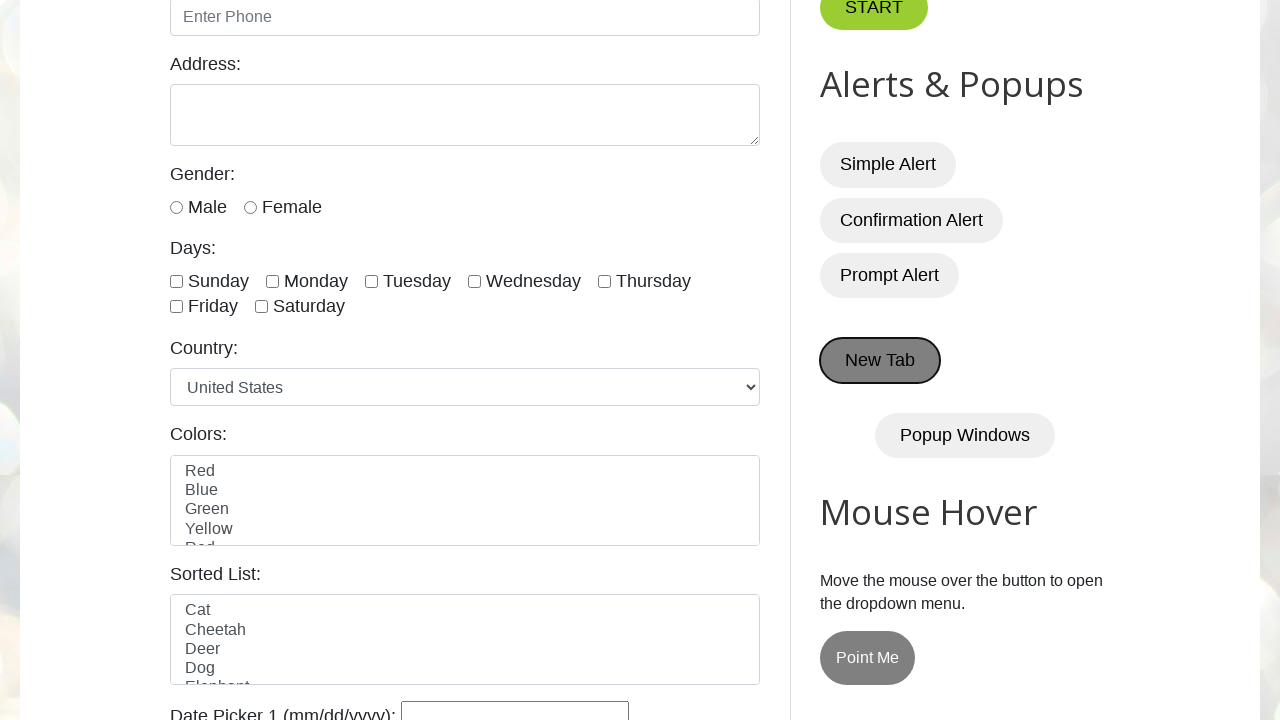